Tests sorting the Email column in ascending order by clicking the column header and verifying the values are sorted correctly

Starting URL: http://the-internet.herokuapp.com/tables

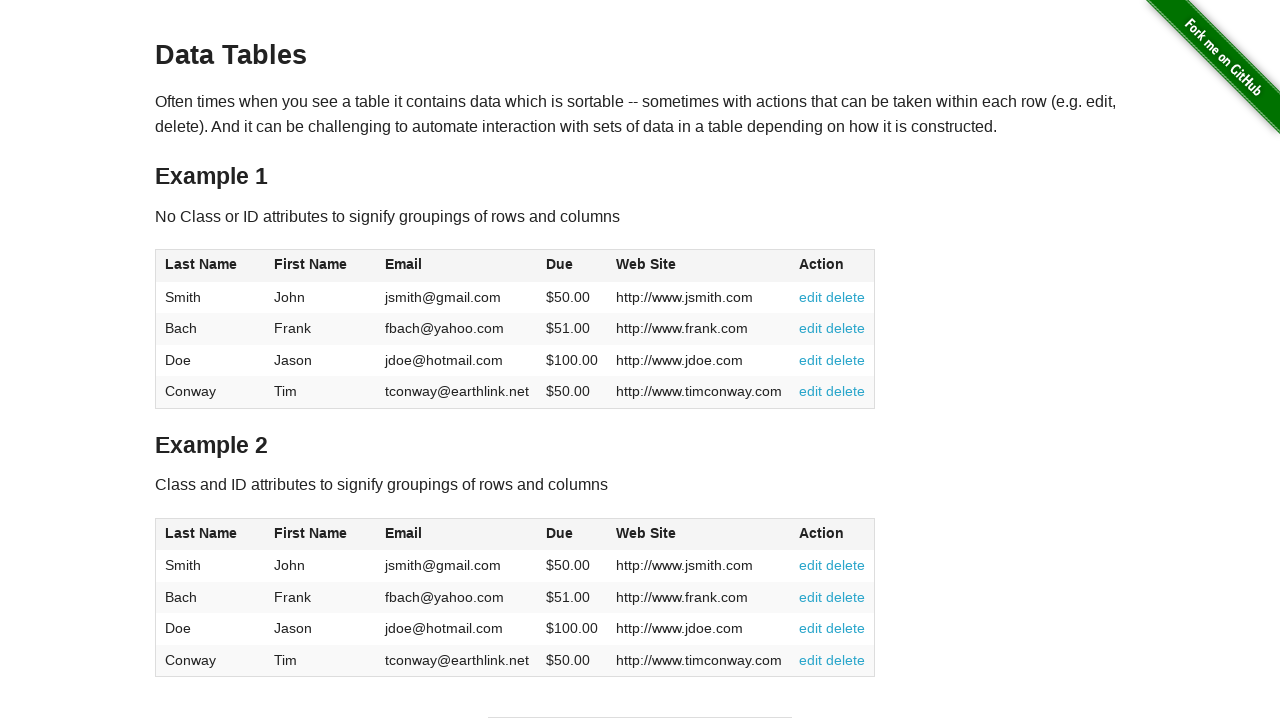

Clicked Email column header to sort in ascending order at (457, 266) on #table1 thead tr th:nth-of-type(3)
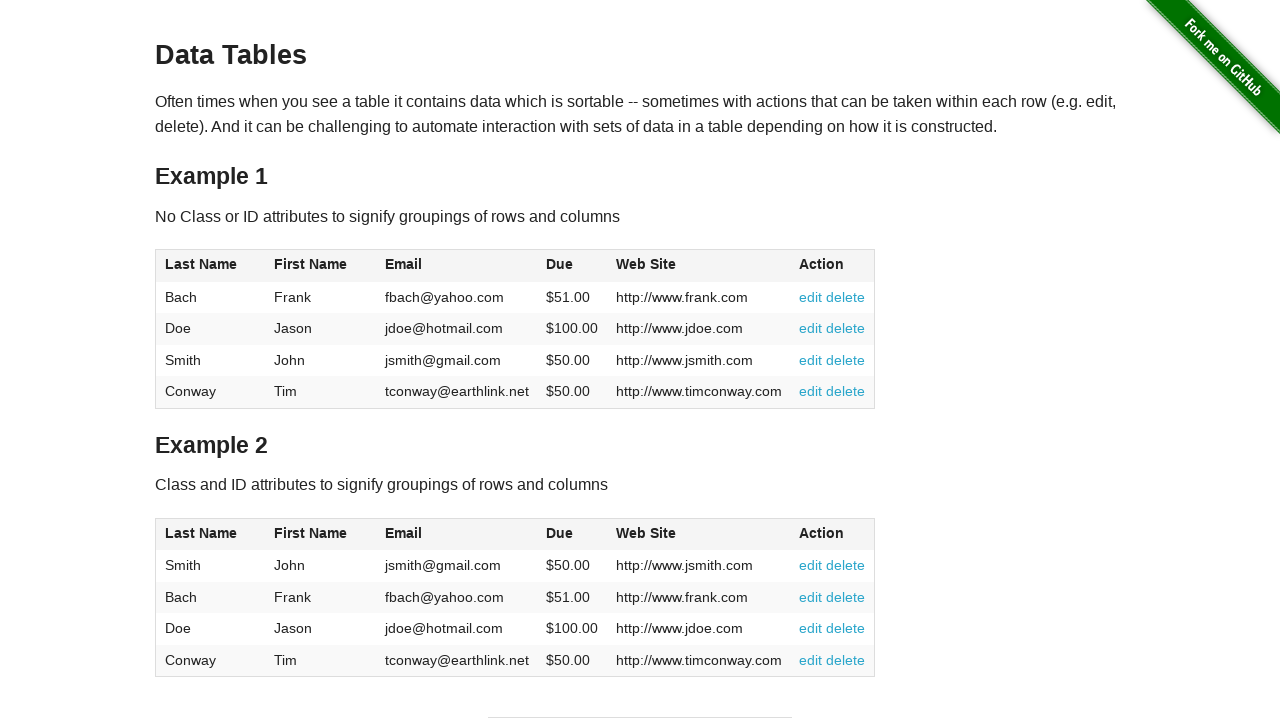

Email column in table body is present and table is sorted
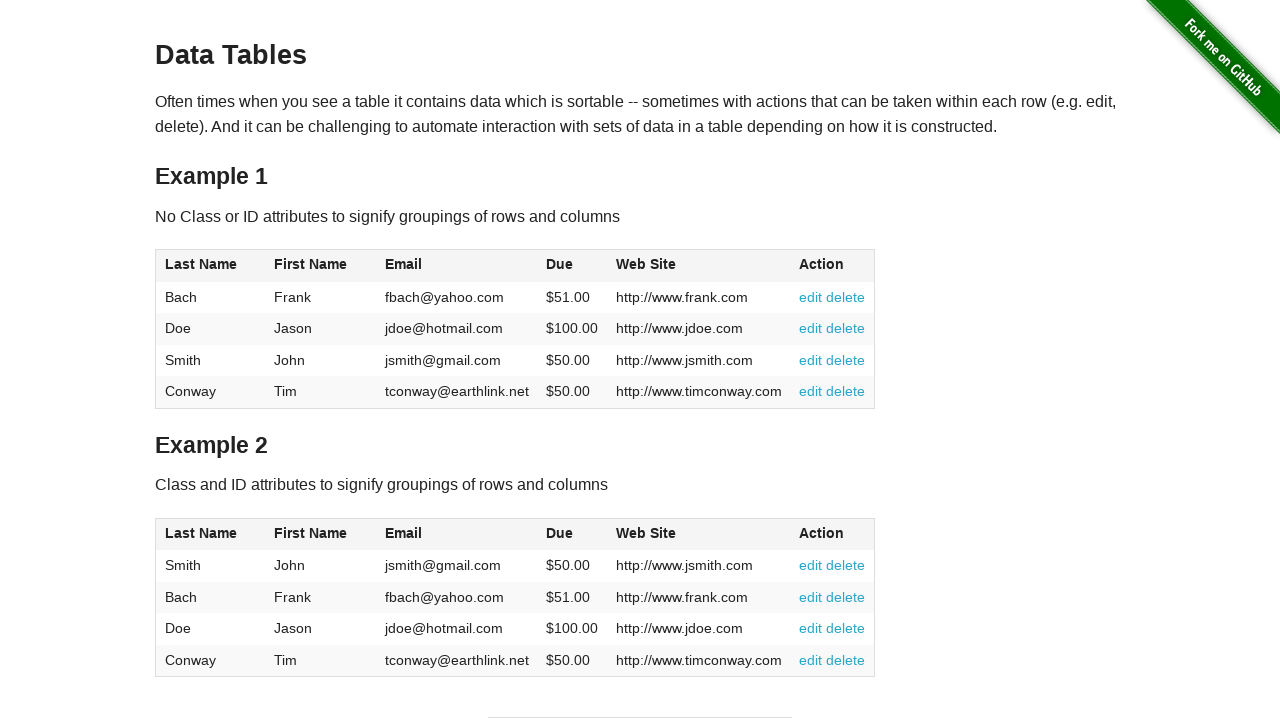

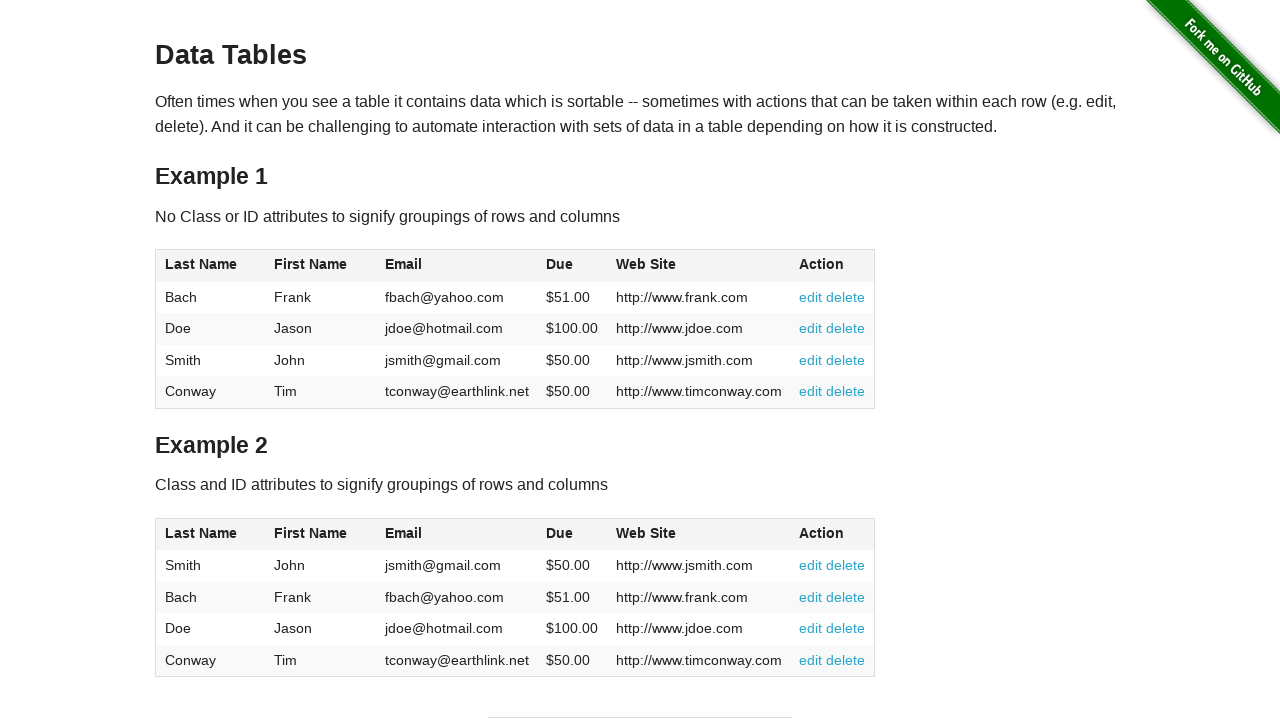